Tests the ingredient search filter by entering a search term and then clearing it

Starting URL: https://dmwyatt.github.io/web-tools/subway-nutrition/

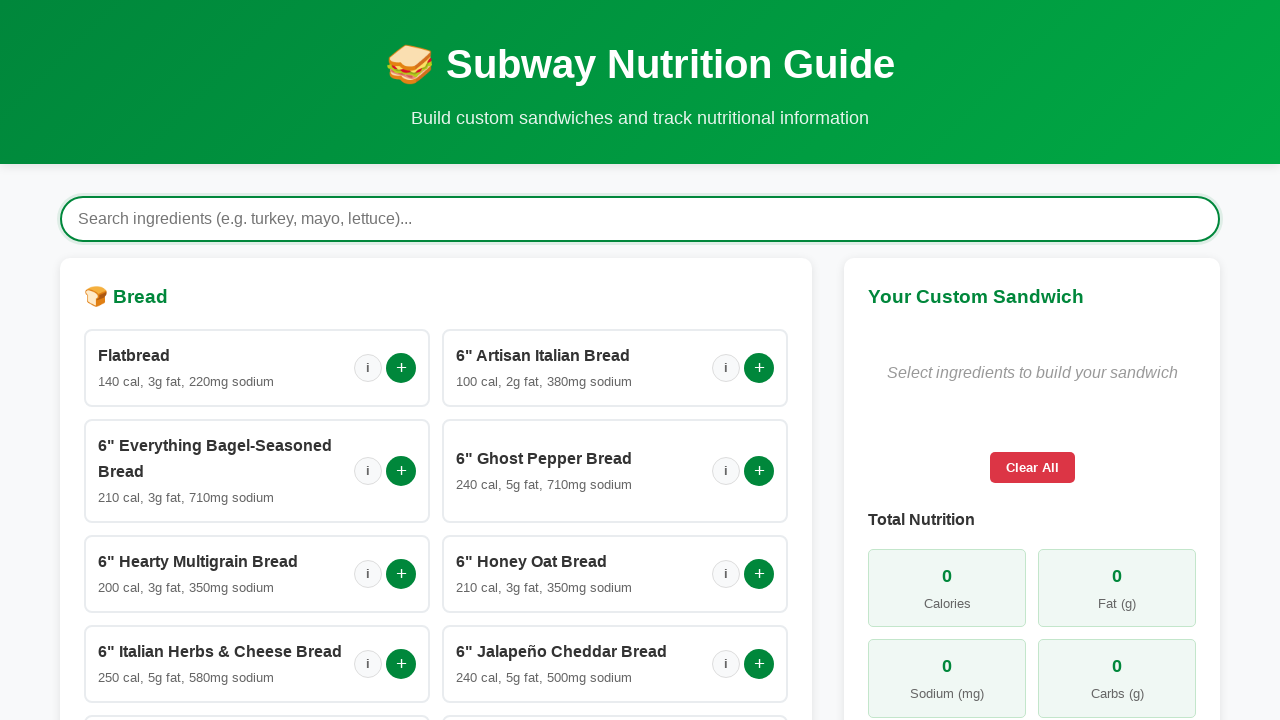

Loading spinner disappeared
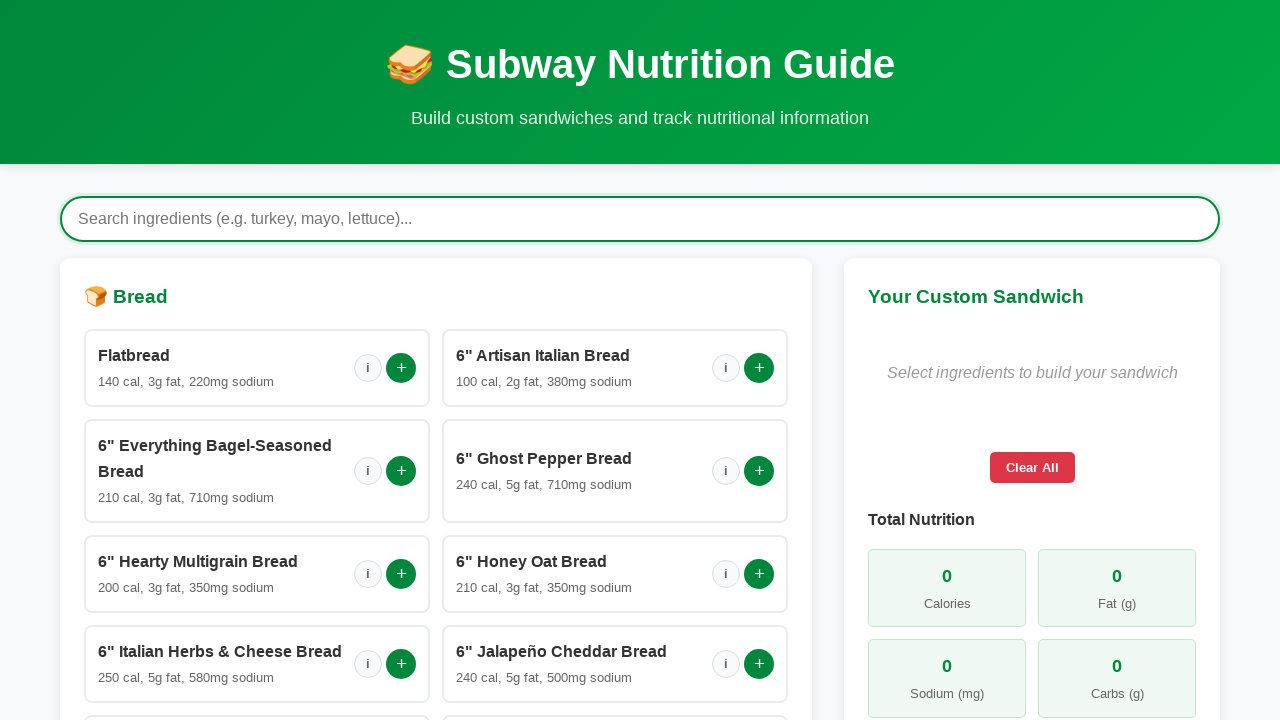

Build section became visible
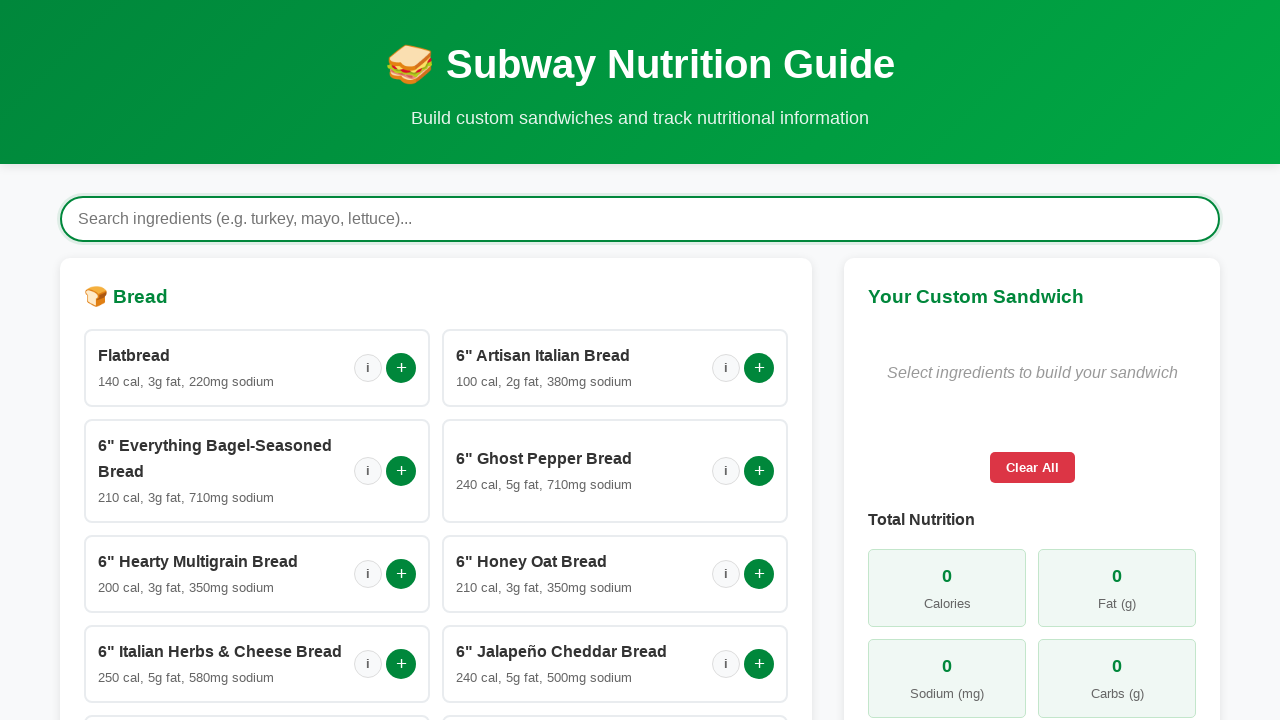

Entered 'italian' in ingredient search field on #ingredientSearch
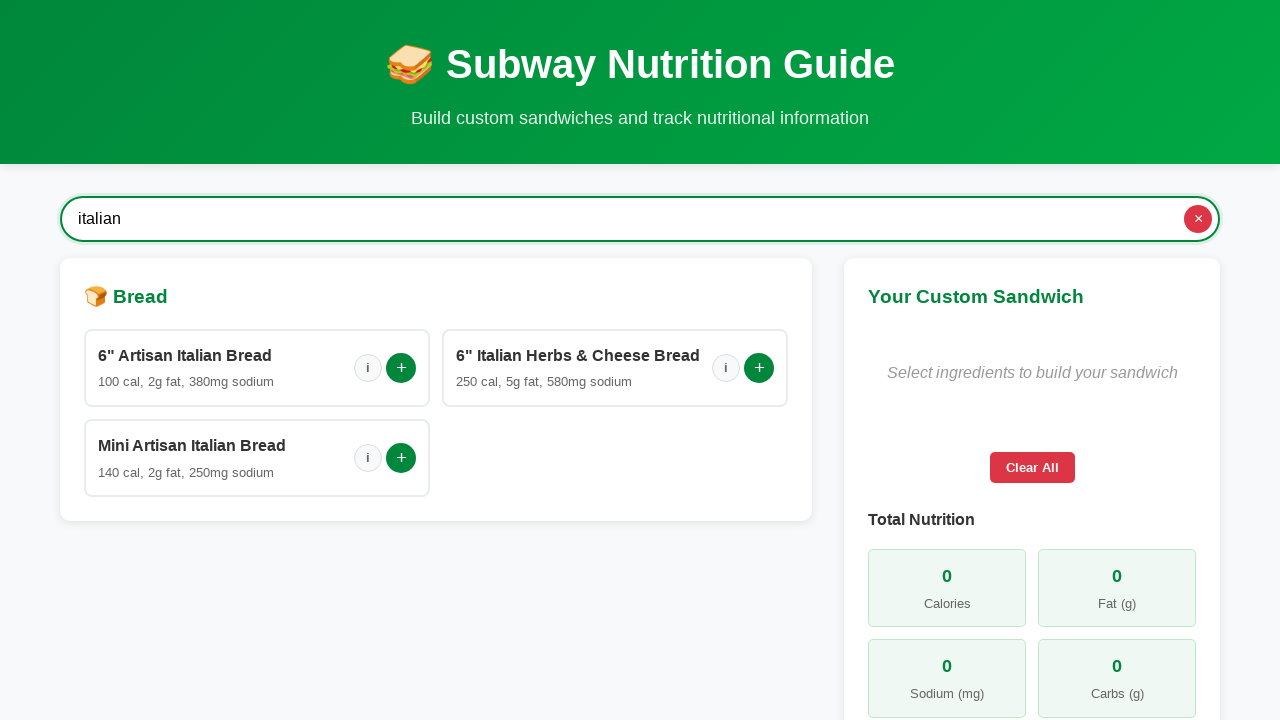

Waited for search filter to apply
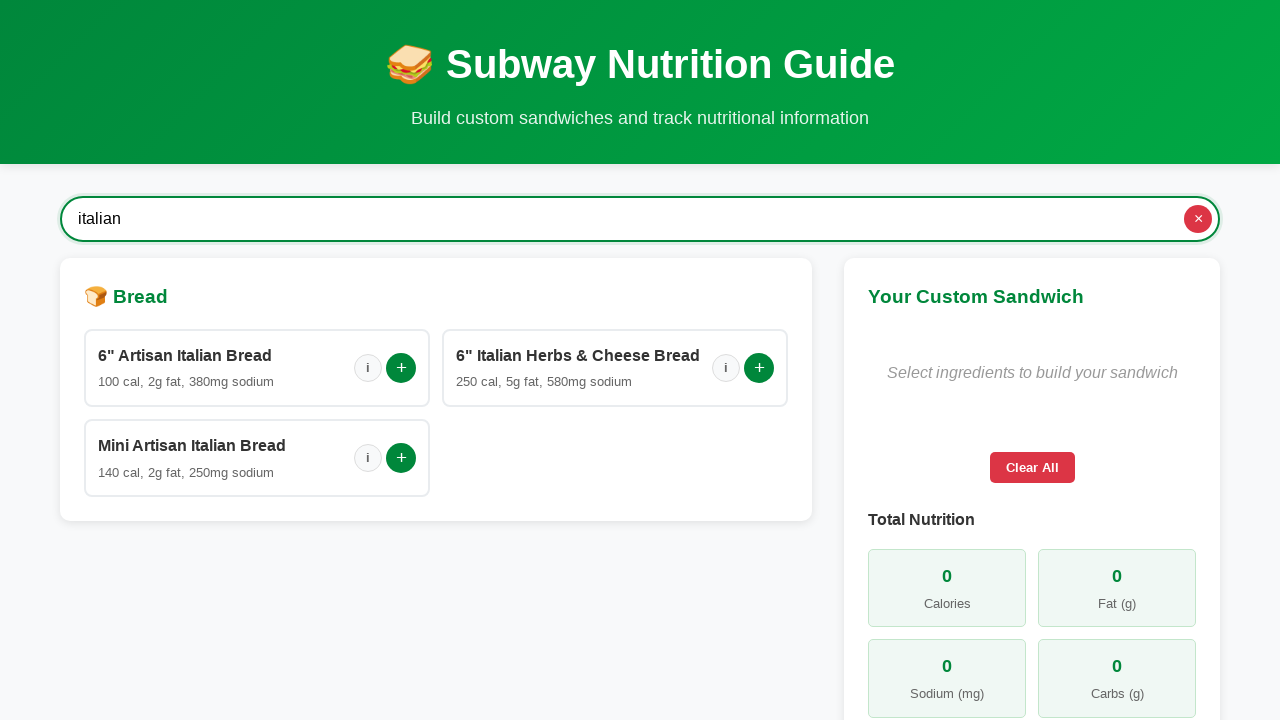

Clicked clear search button at (1198, 219) on #clearSearch
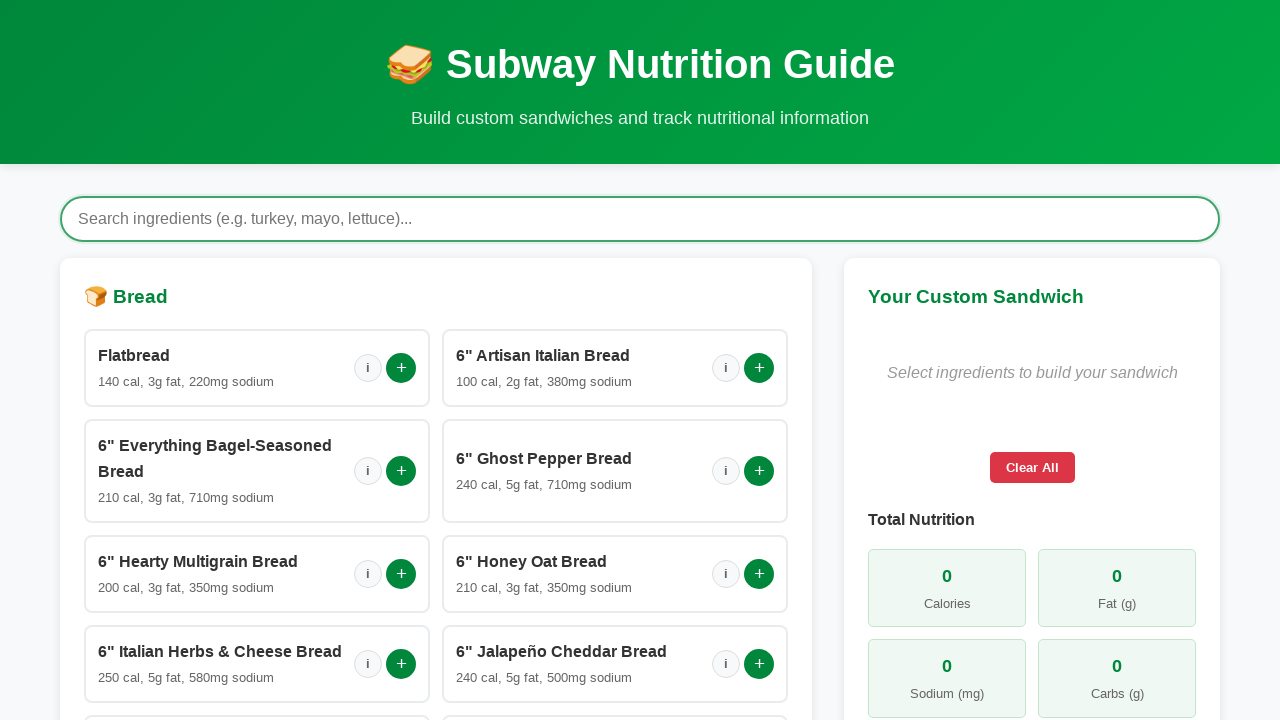

Waited for ingredient options to be visible again after clearing search
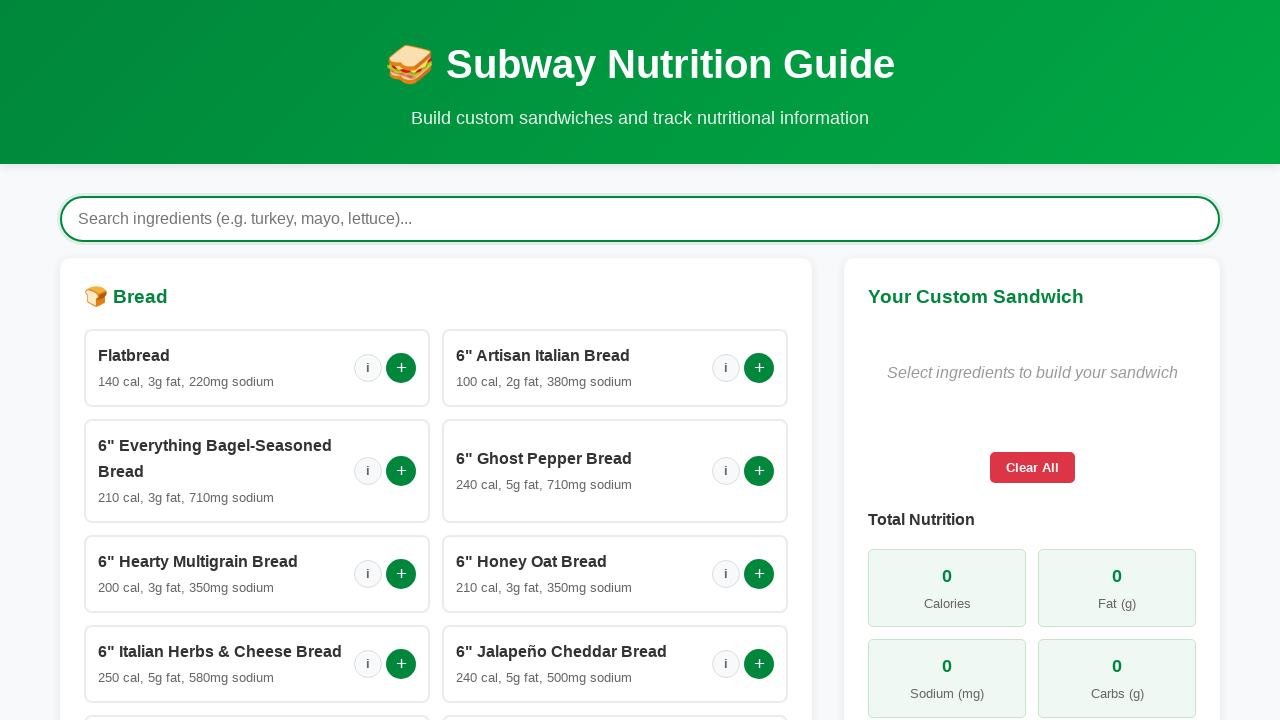

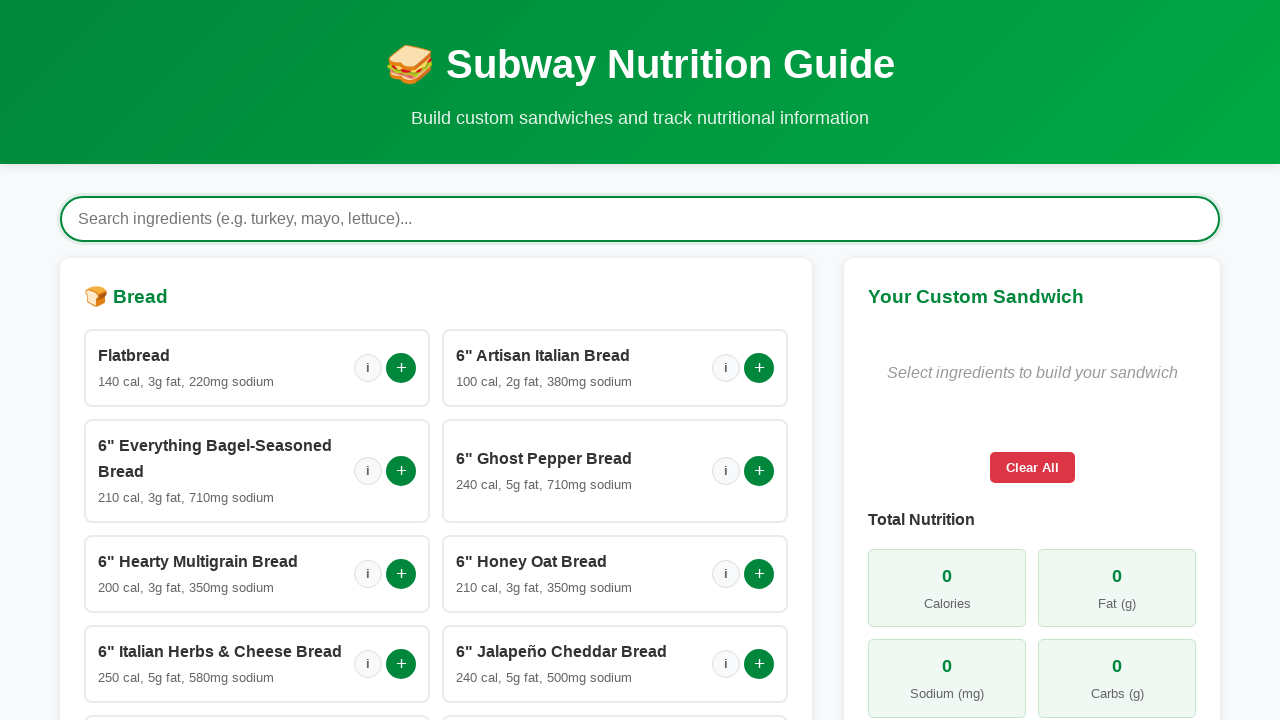